Tests train search functionality on erail.in by entering source and destination stations (Chennai Egmore to Madurai Jn), clicking search, and verifying train results are displayed

Starting URL: https://erail.in/

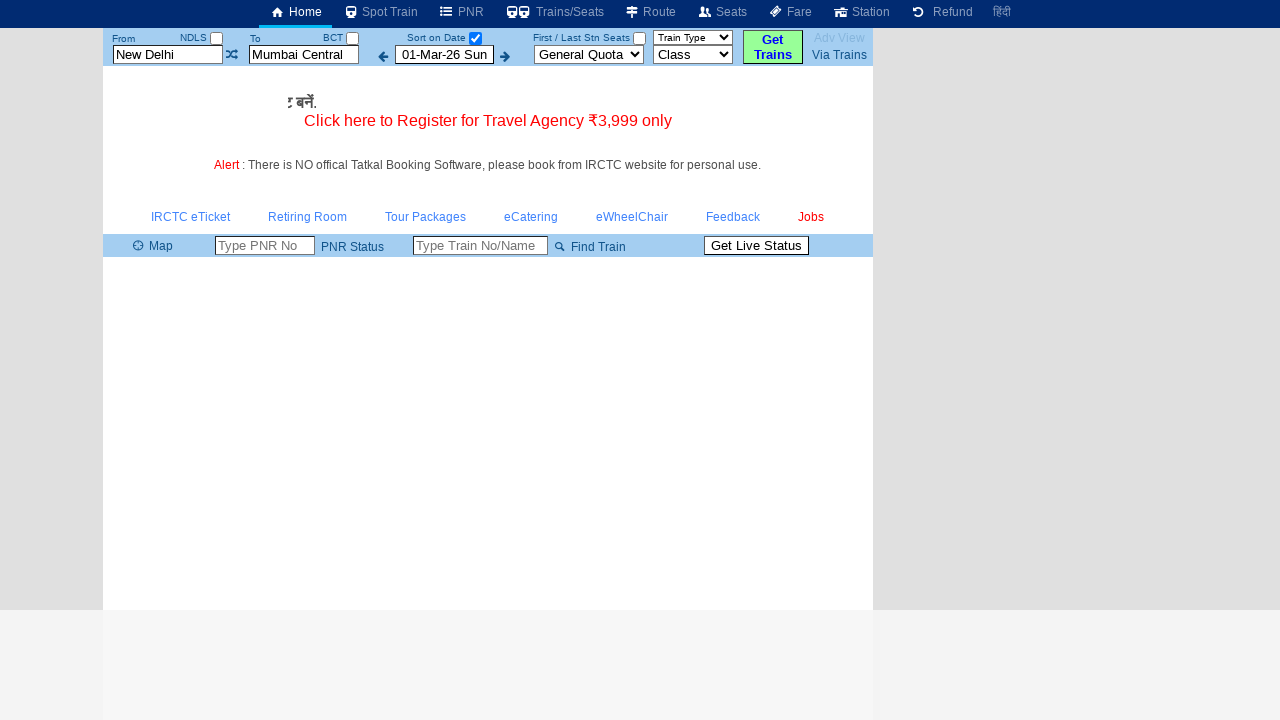

Cleared the 'From' station field on #txtStationFrom
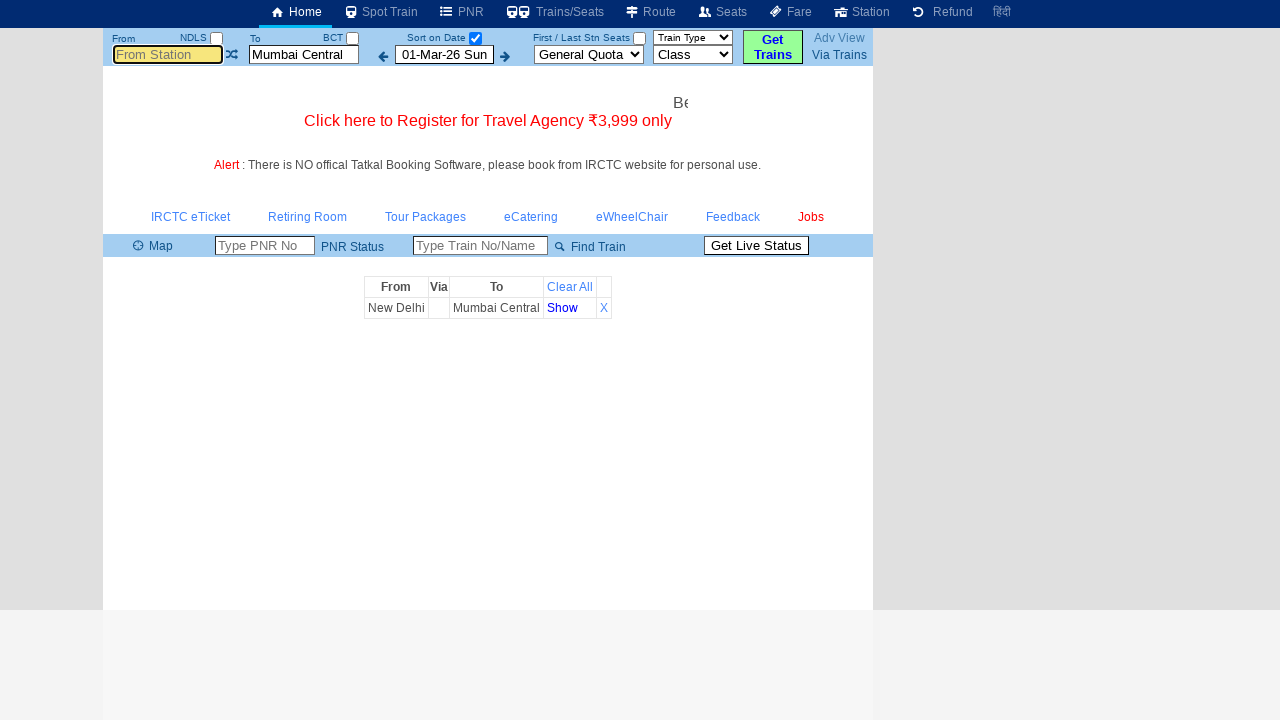

Filled 'From' station field with 'ChennaiEgmore' on #txtStationFrom
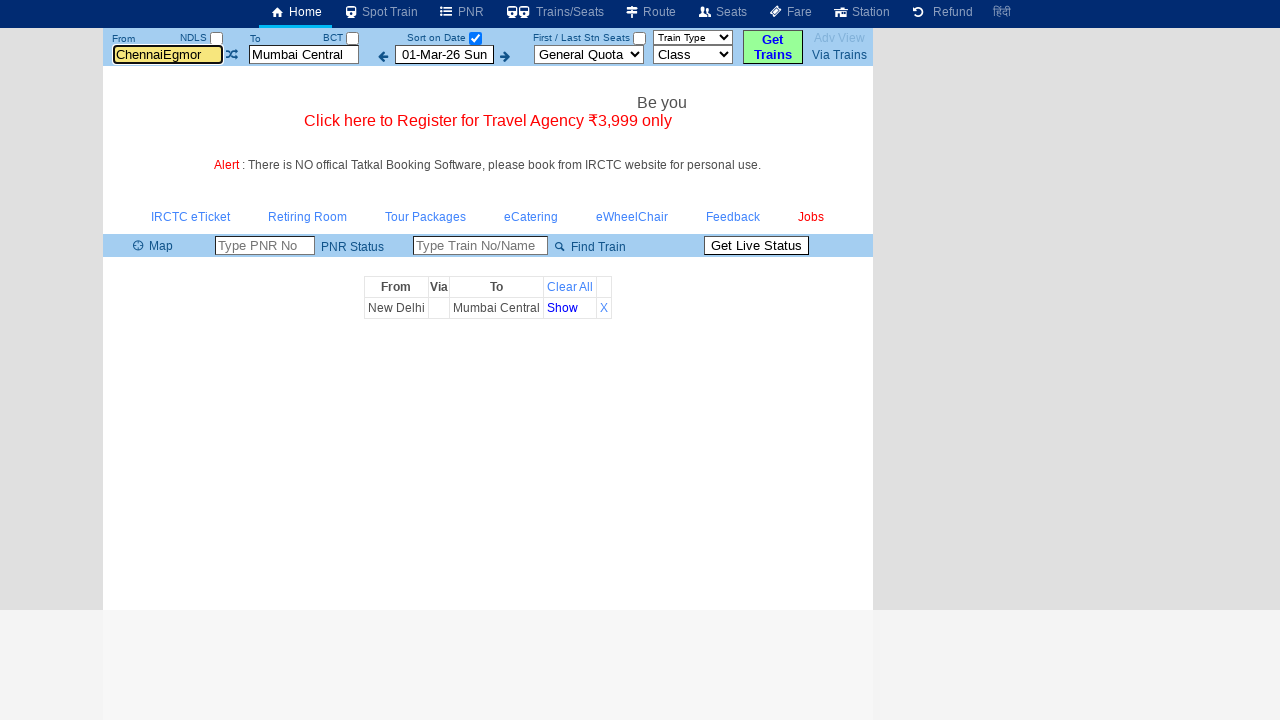

Pressed Enter to confirm 'From' station
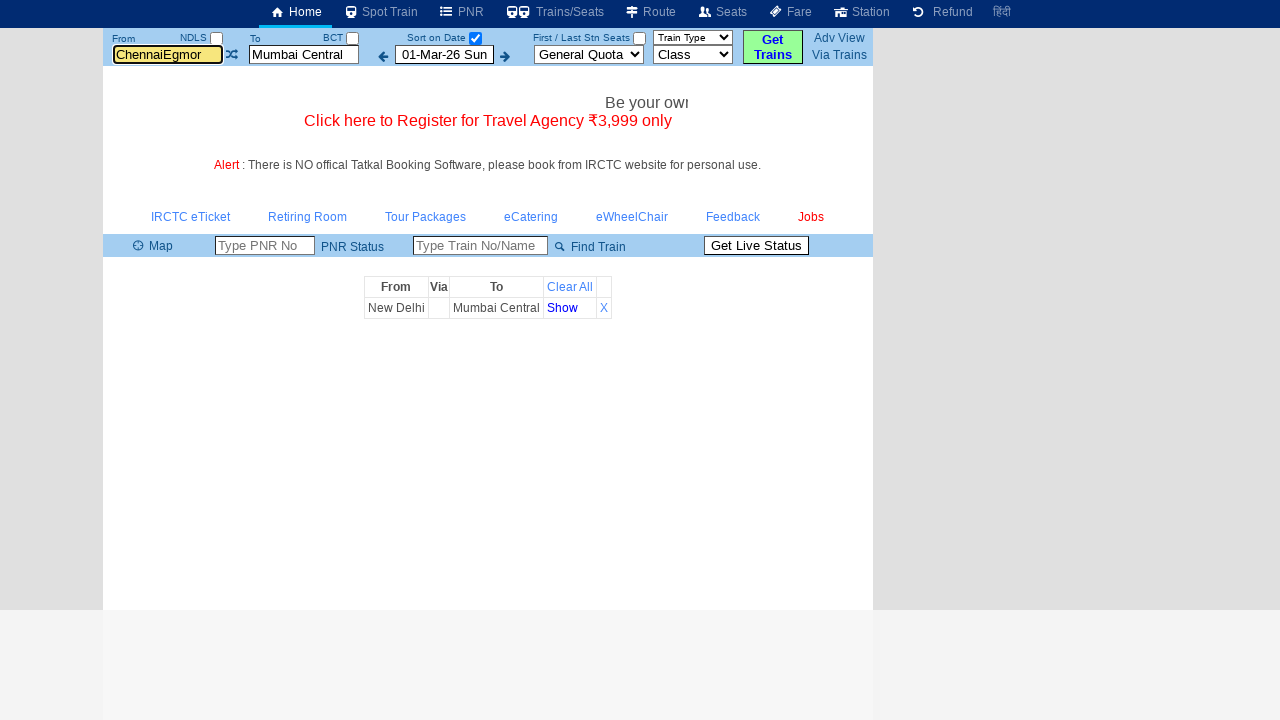

Cleared the 'To' station field on #txtStationTo
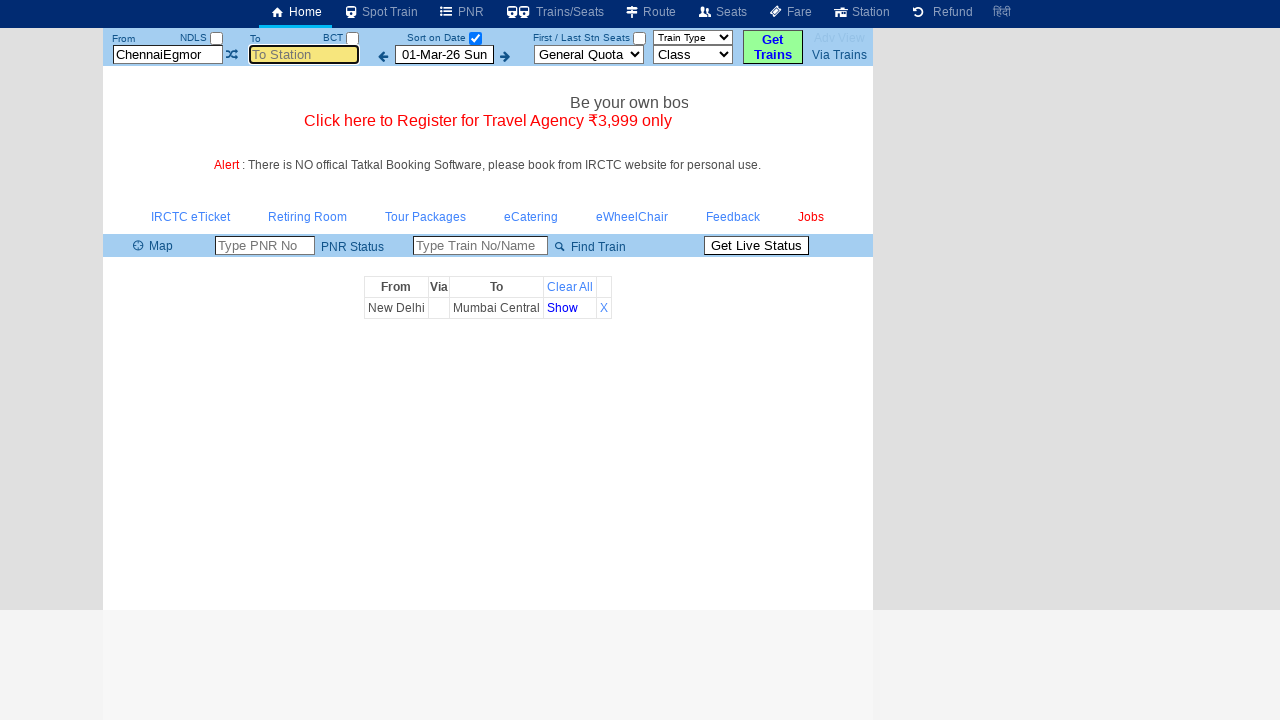

Filled 'To' station field with 'Madurai Jn' on #txtStationTo
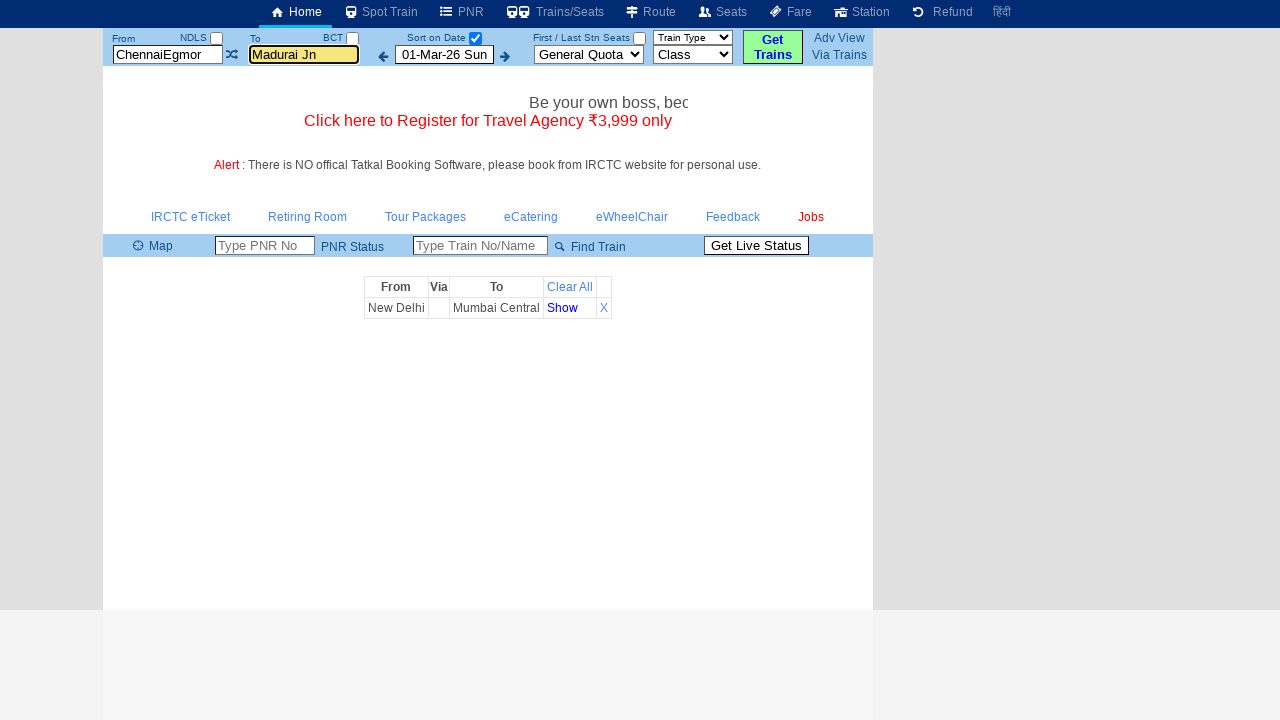

Pressed Enter to confirm 'To' station
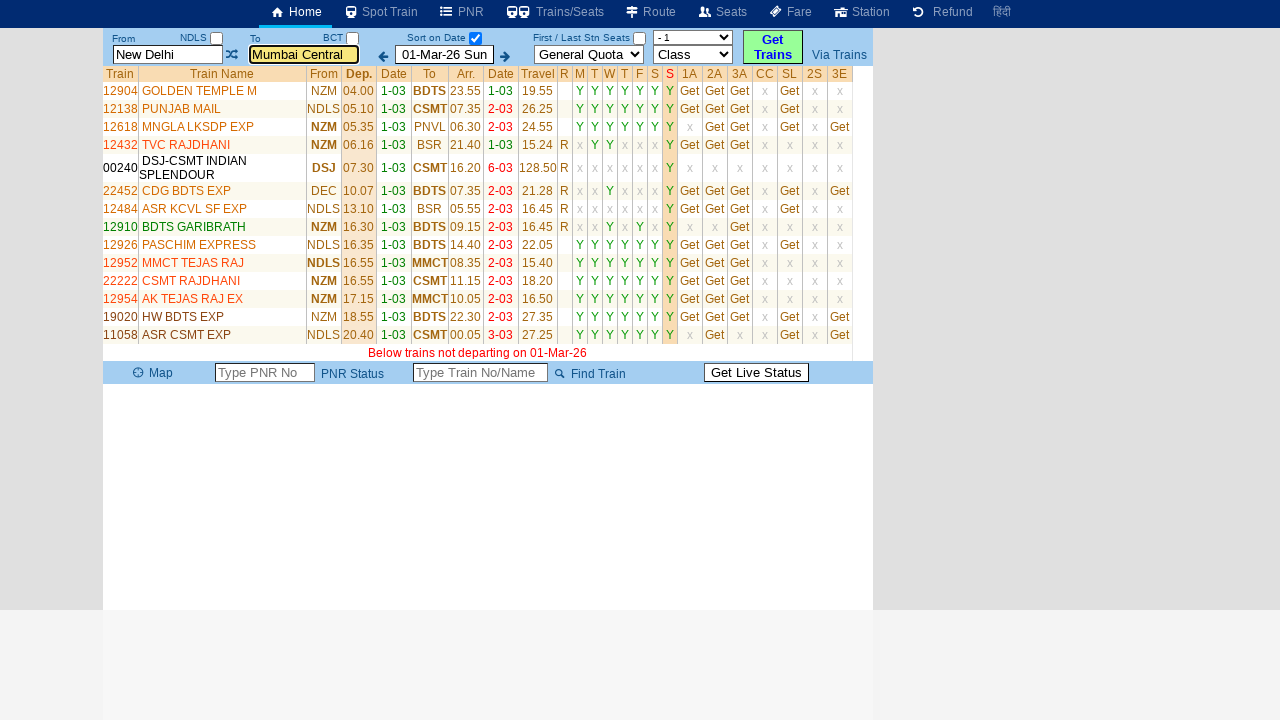

Clicked the date selection checkbox to trigger train search at (475, 38) on #chkSelectDateOnly
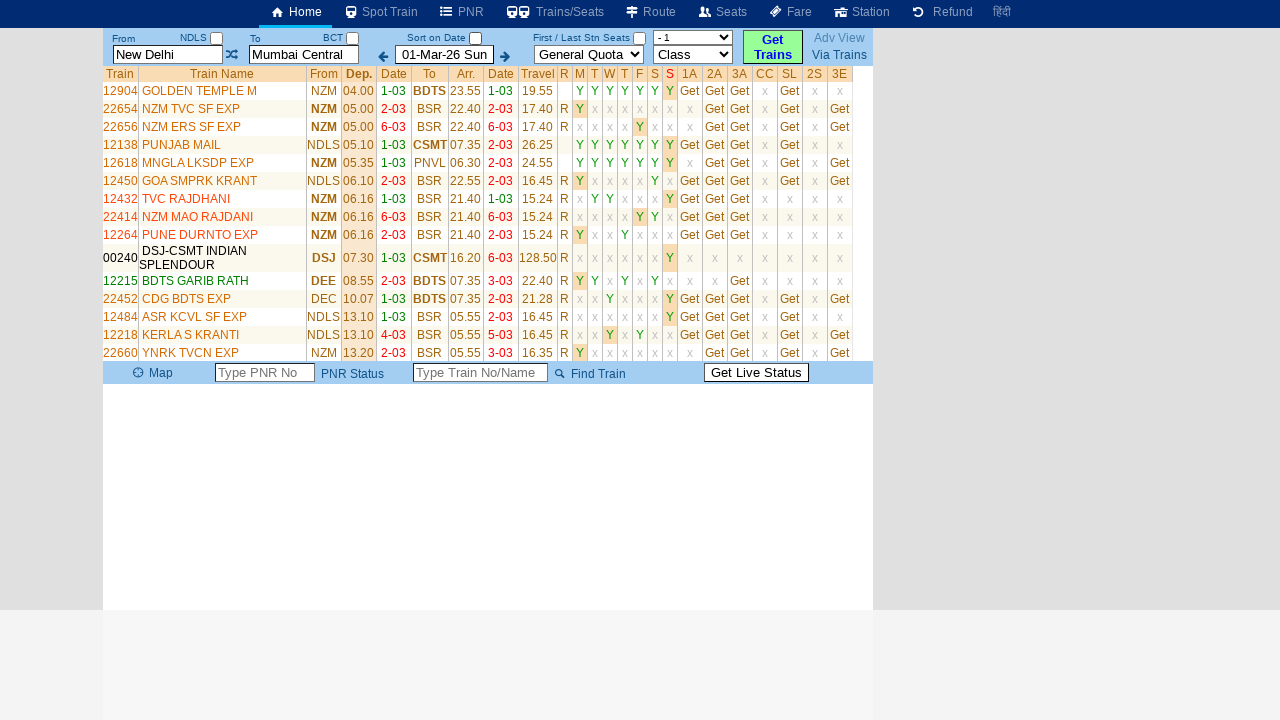

Train results loaded - verified train list table is displayed
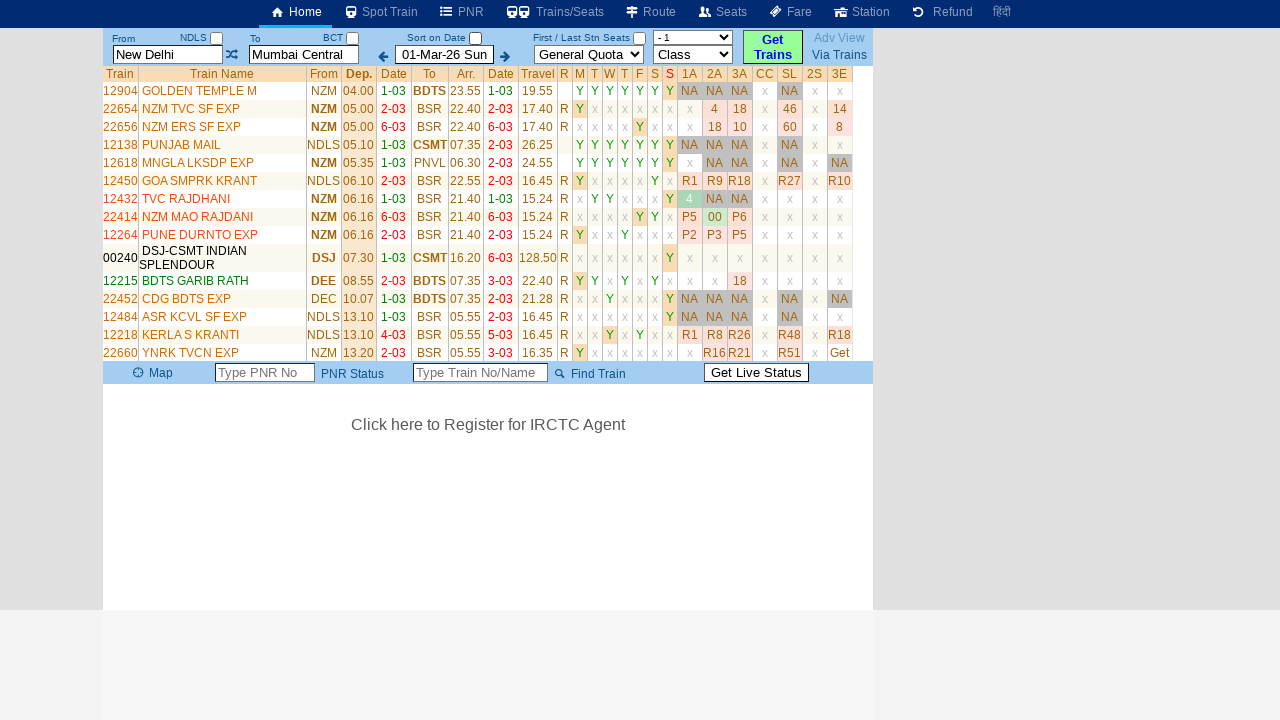

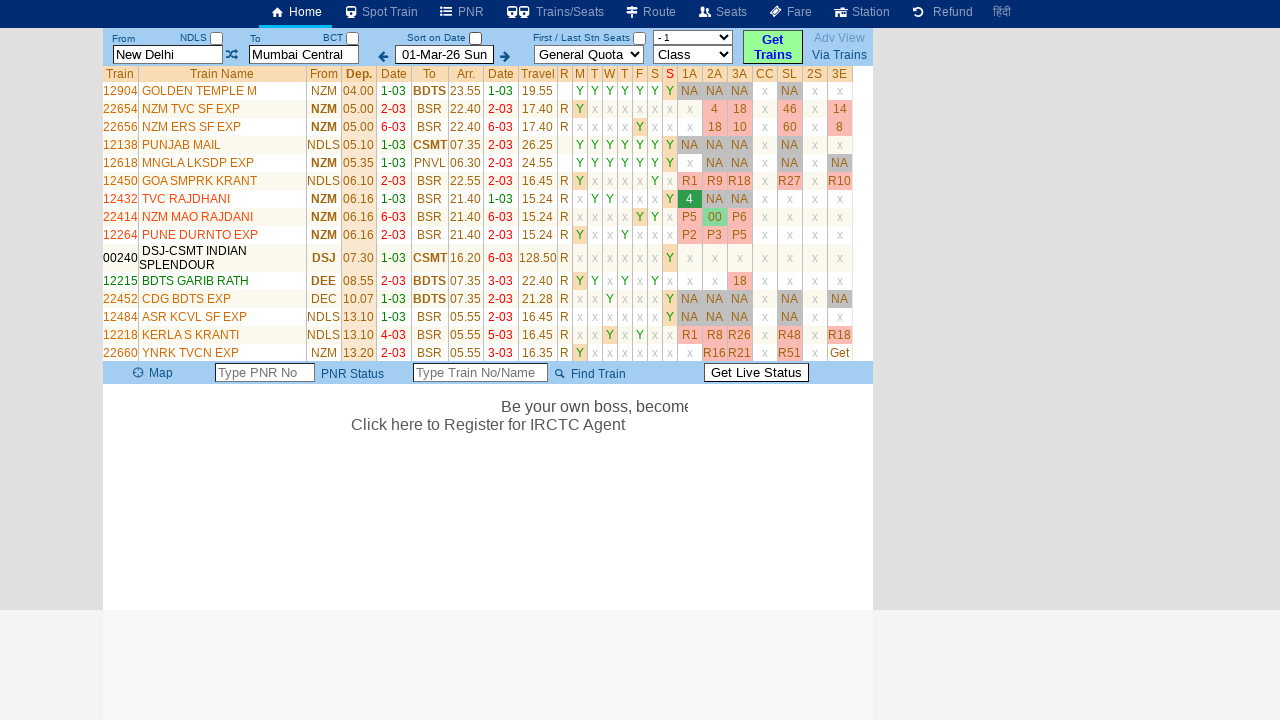